Navigates to a department page in the Swarthmore College course catalog and waits for course listings to load.

Starting URL: https://catalog.swarthmore.edu/content.php?catoid=7&navoid=194

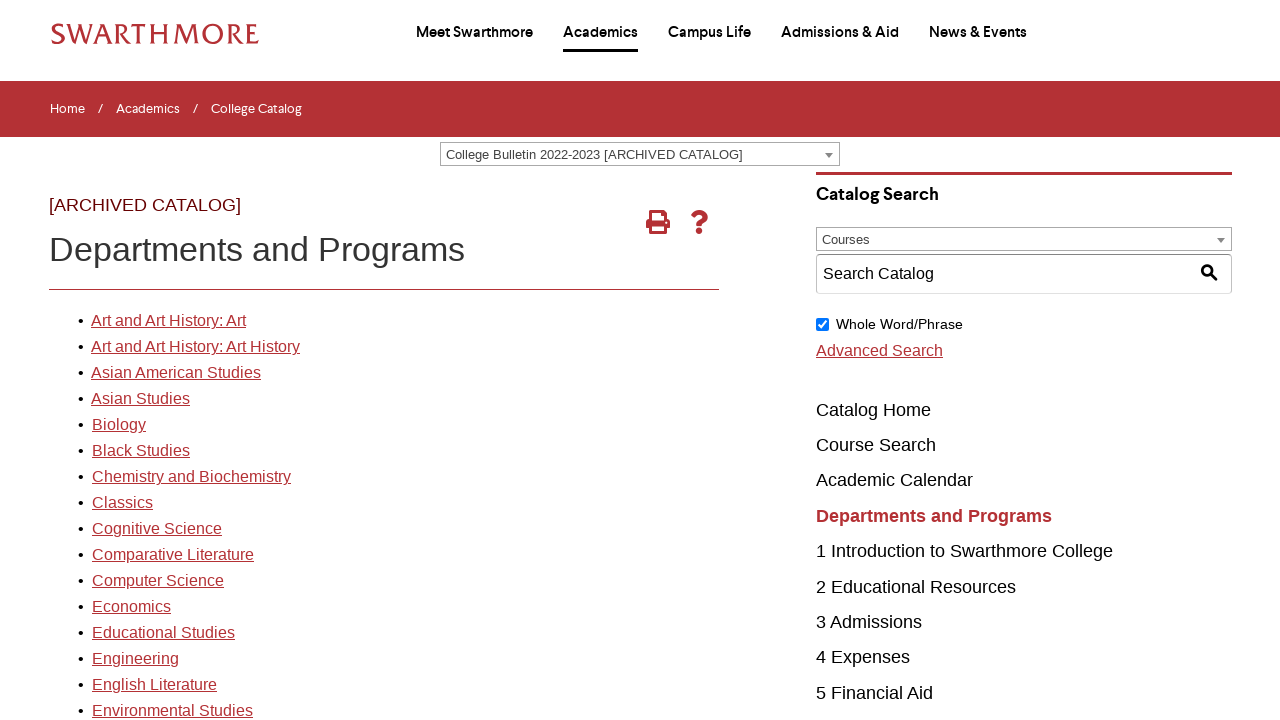

Clicked on the first department link in the Swarthmore College course catalog at (168, 321) on xpath=//*[@id='gateway-page']/body/table/tbody/tr[3]/td[1]/table/tbody/tr[2]/td[
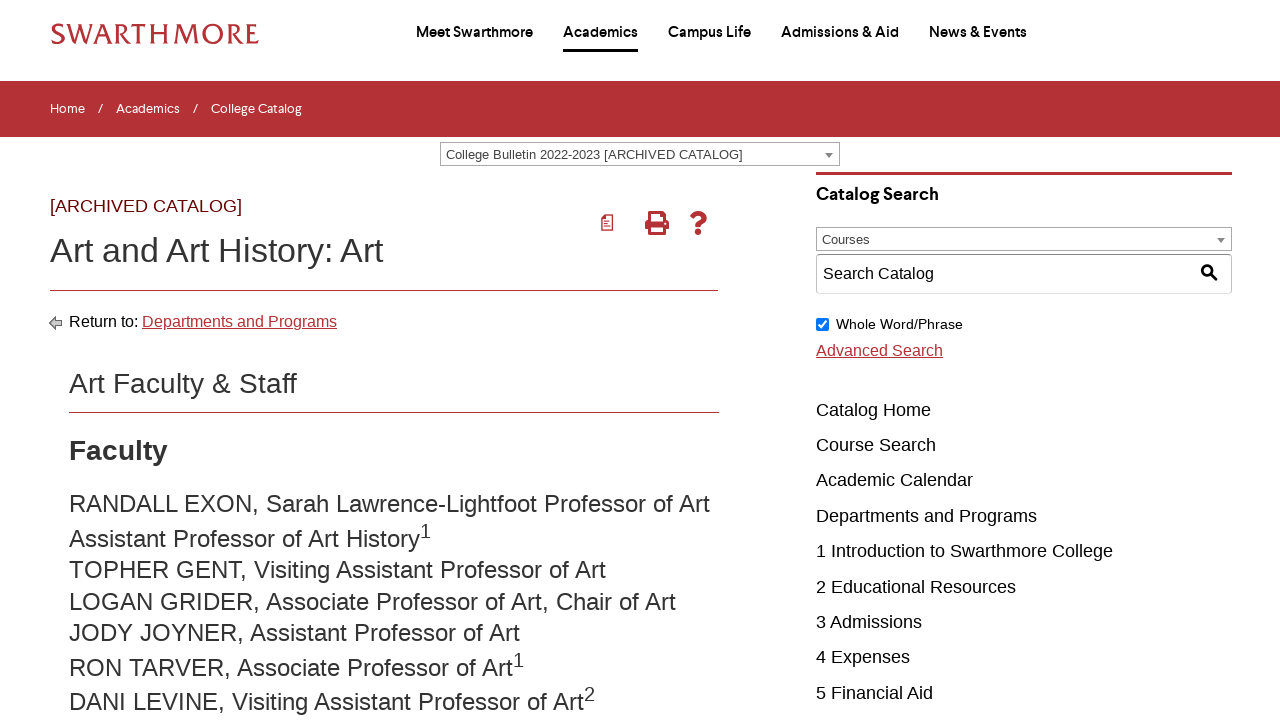

Waited for course listings to load
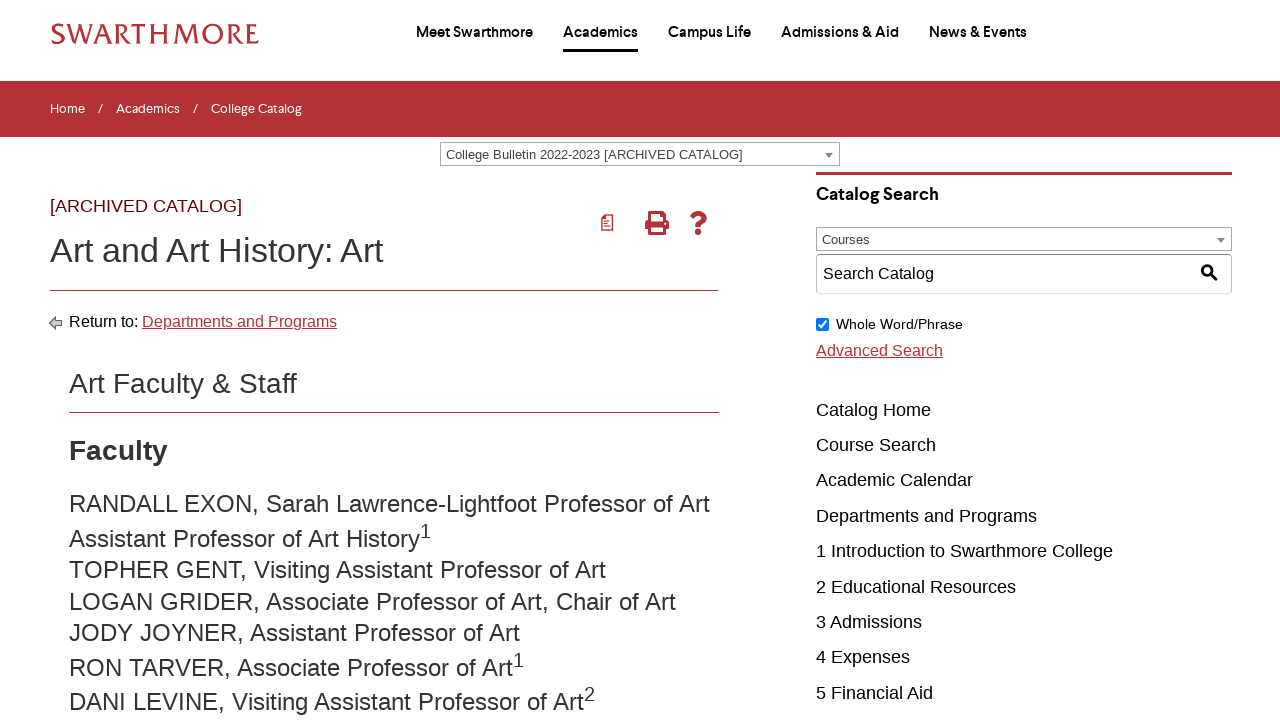

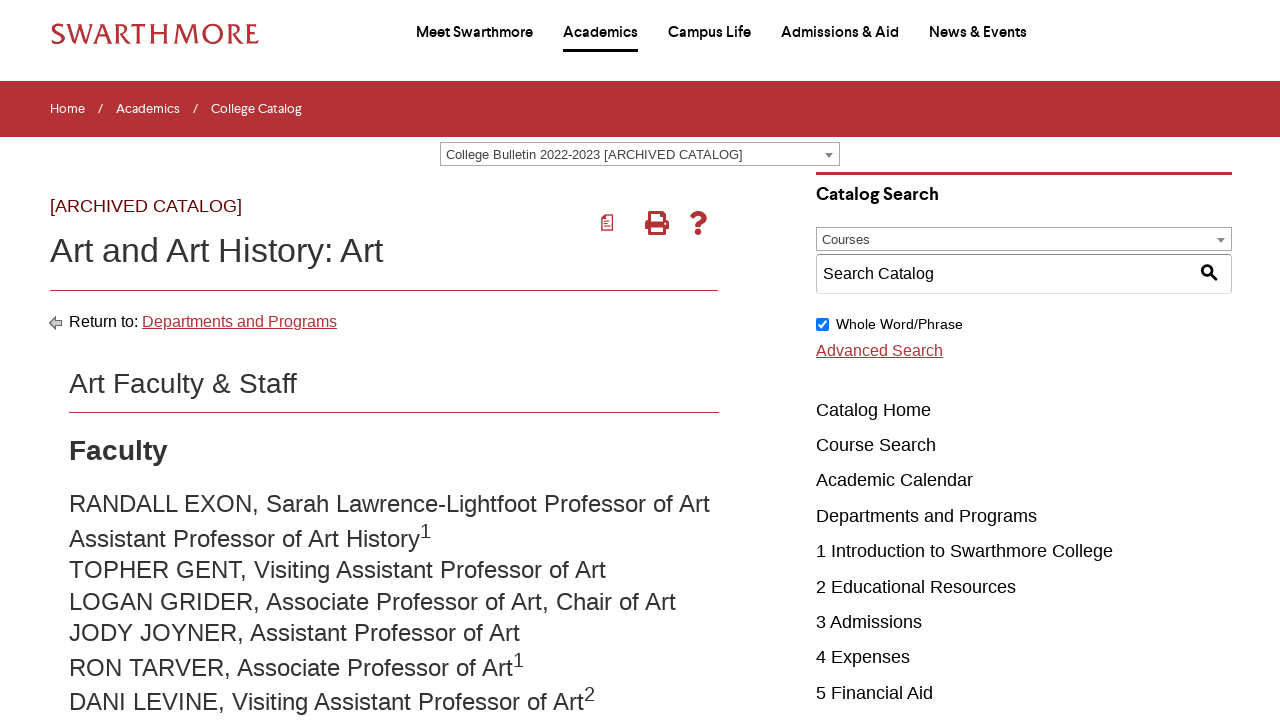